Tests dynamic controls page by enabling/disabling an input field, removing/adding a checkbox, and clicking the checkbox to verify dynamic element interactions.

Starting URL: https://the-internet.herokuapp.com/dynamic_controls

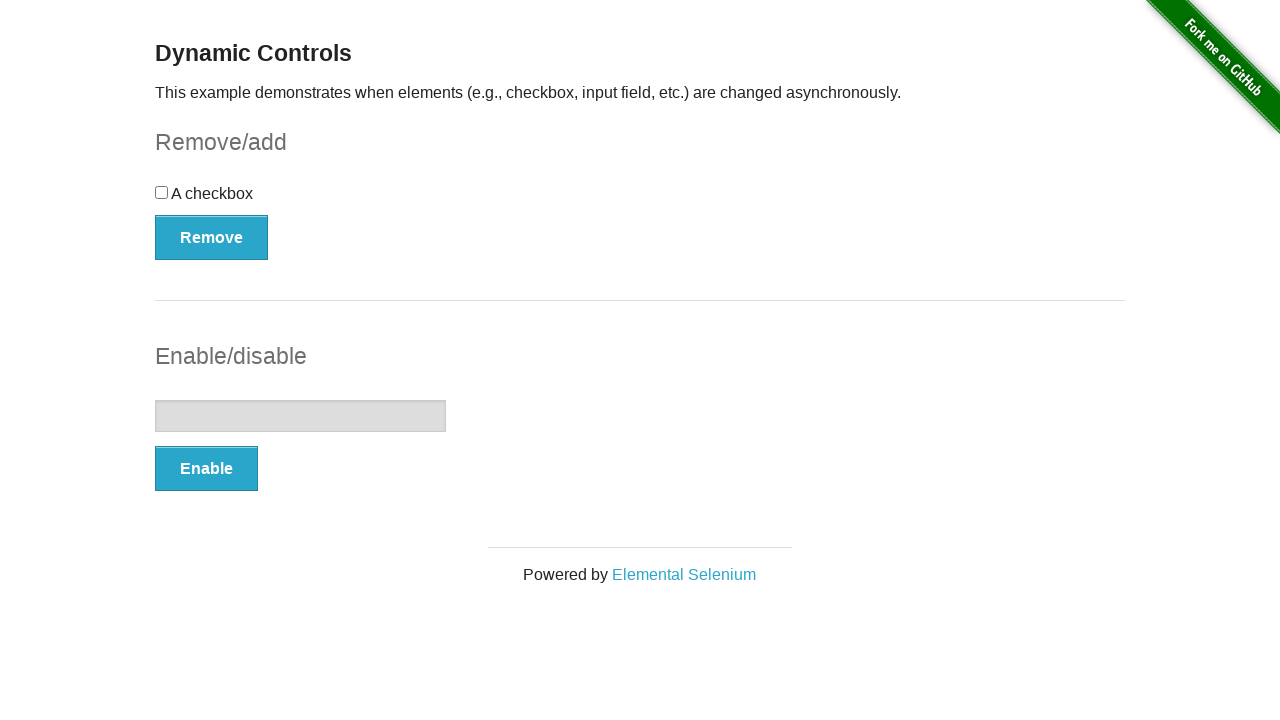

Clicked Enable button to enable input field at (206, 469) on xpath=//*[@id='input-example']/button
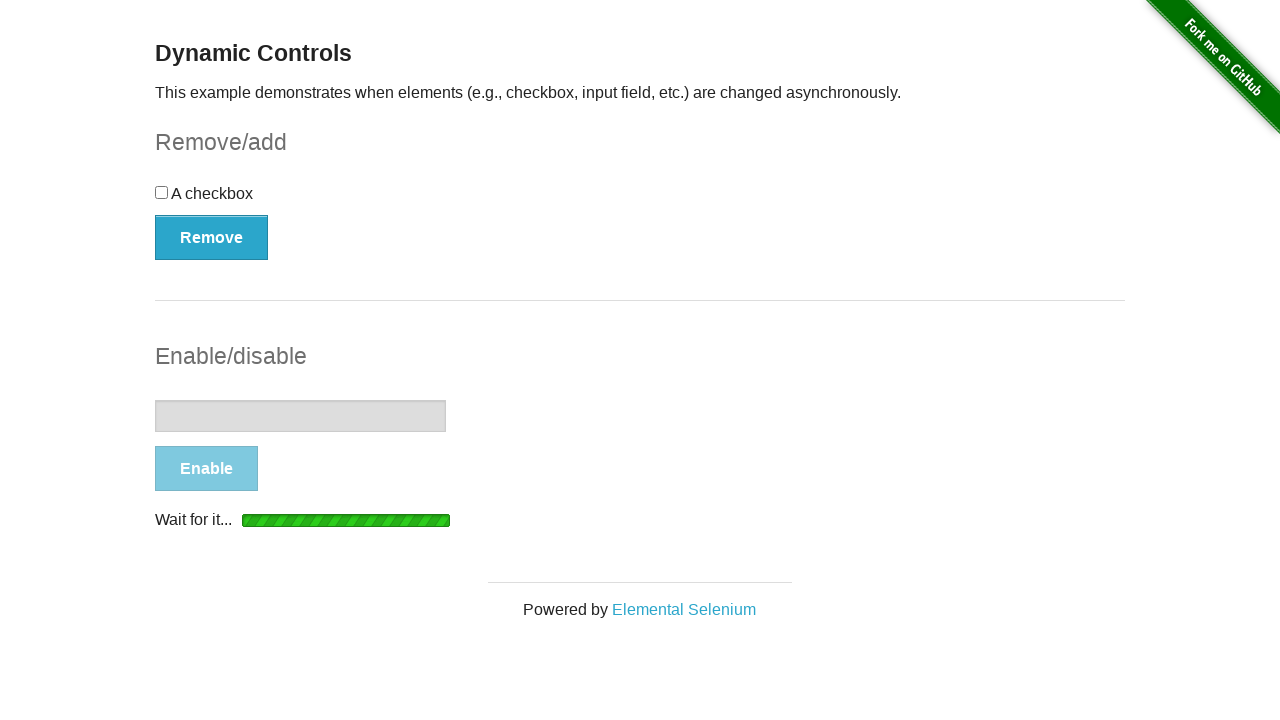

Input field enabled, button text changed to Disable
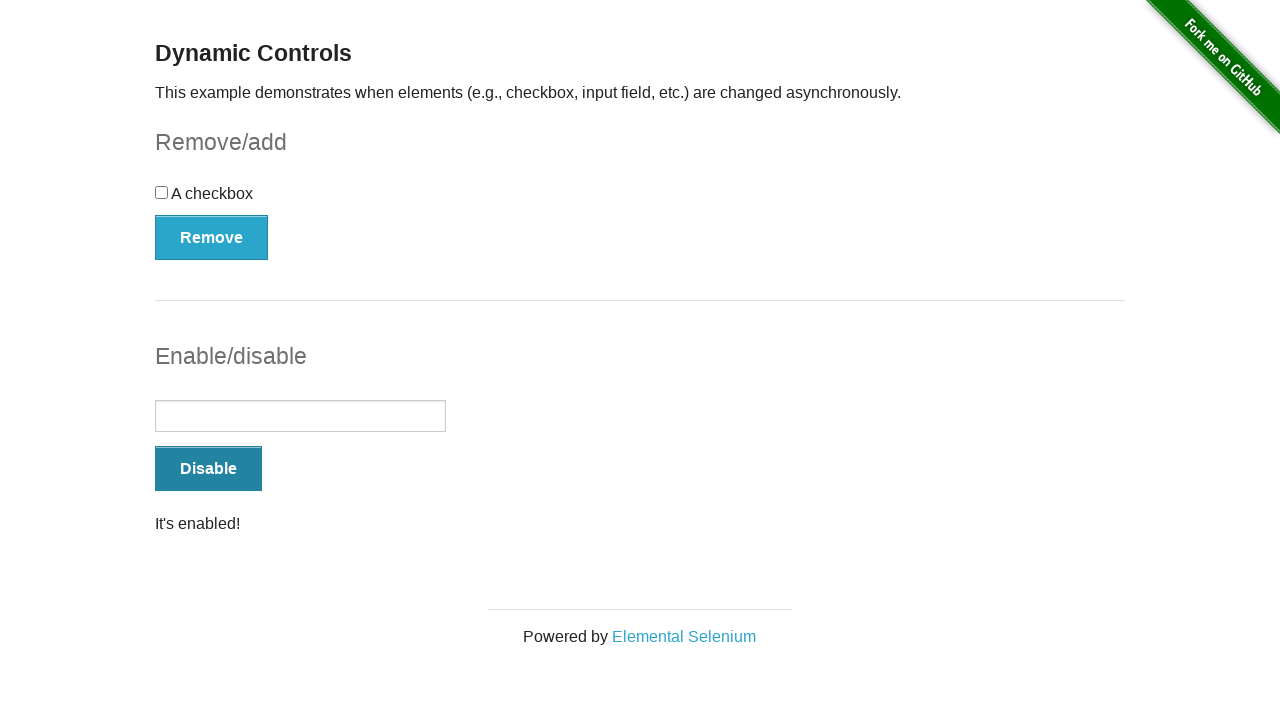

Clicked Disable button to disable input field at (208, 469) on xpath=//*[@id='input-example']/button
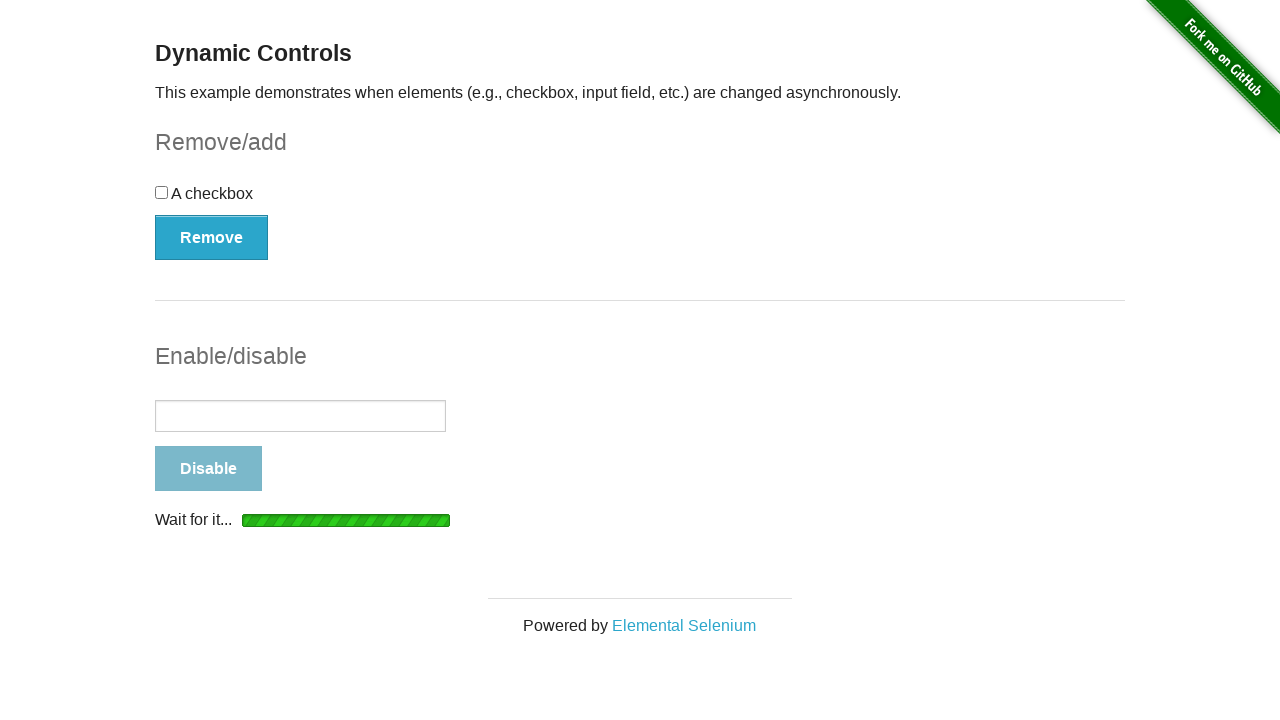

Input field disabled, button text changed back to Enable
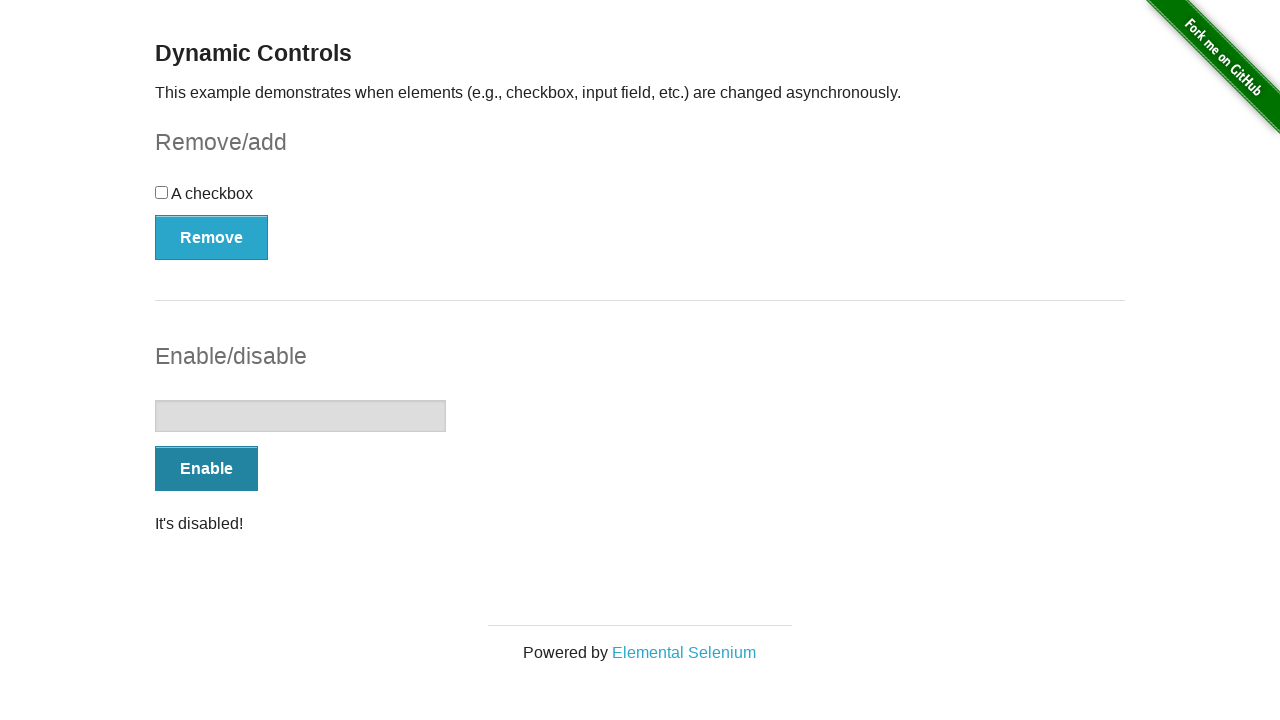

Clicked Remove button to remove checkbox at (212, 237) on xpath=//*[@id='checkbox-example']/button
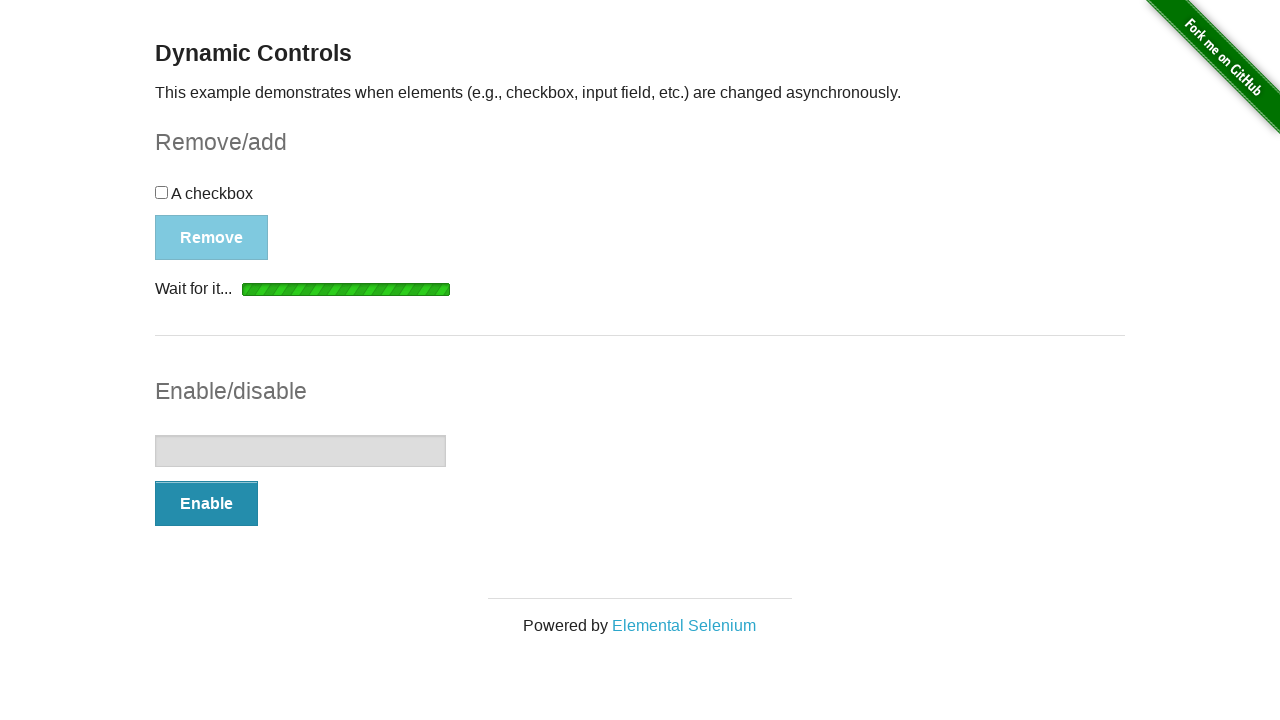

Checkbox removed, button text changed to Add
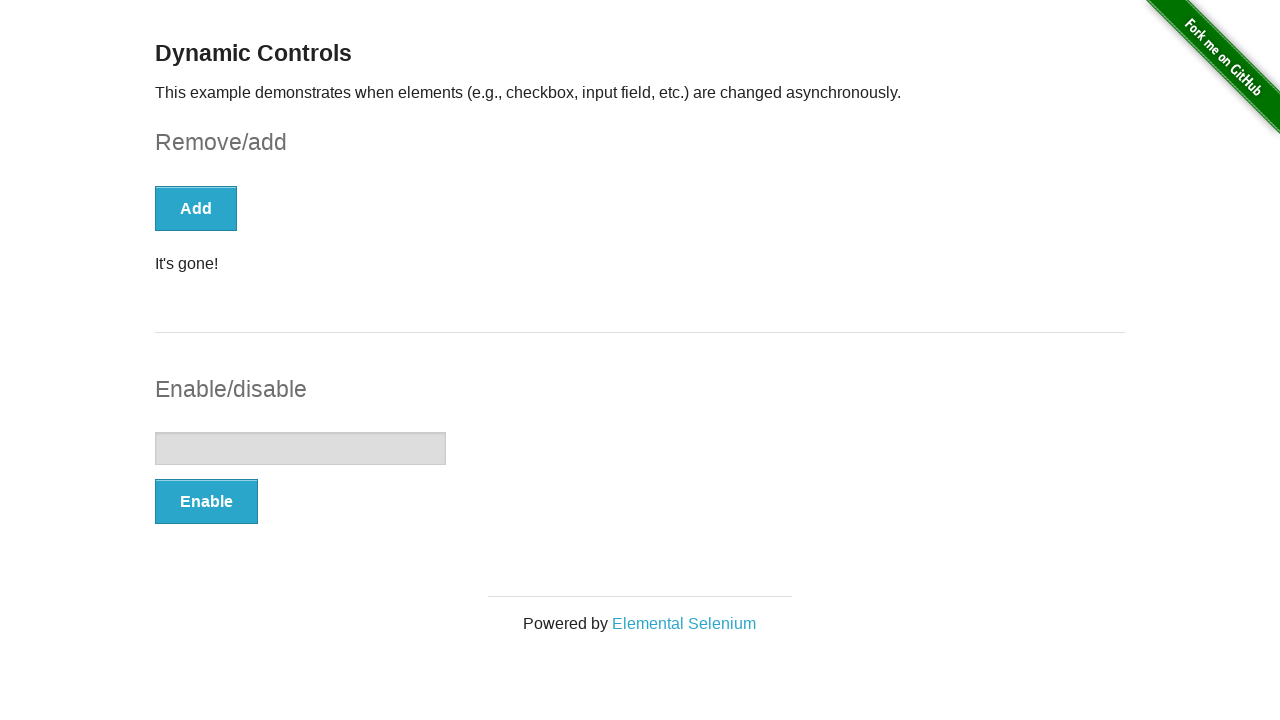

Clicked Add button to add checkbox back at (196, 208) on xpath=//form[@id='checkbox-example']/button
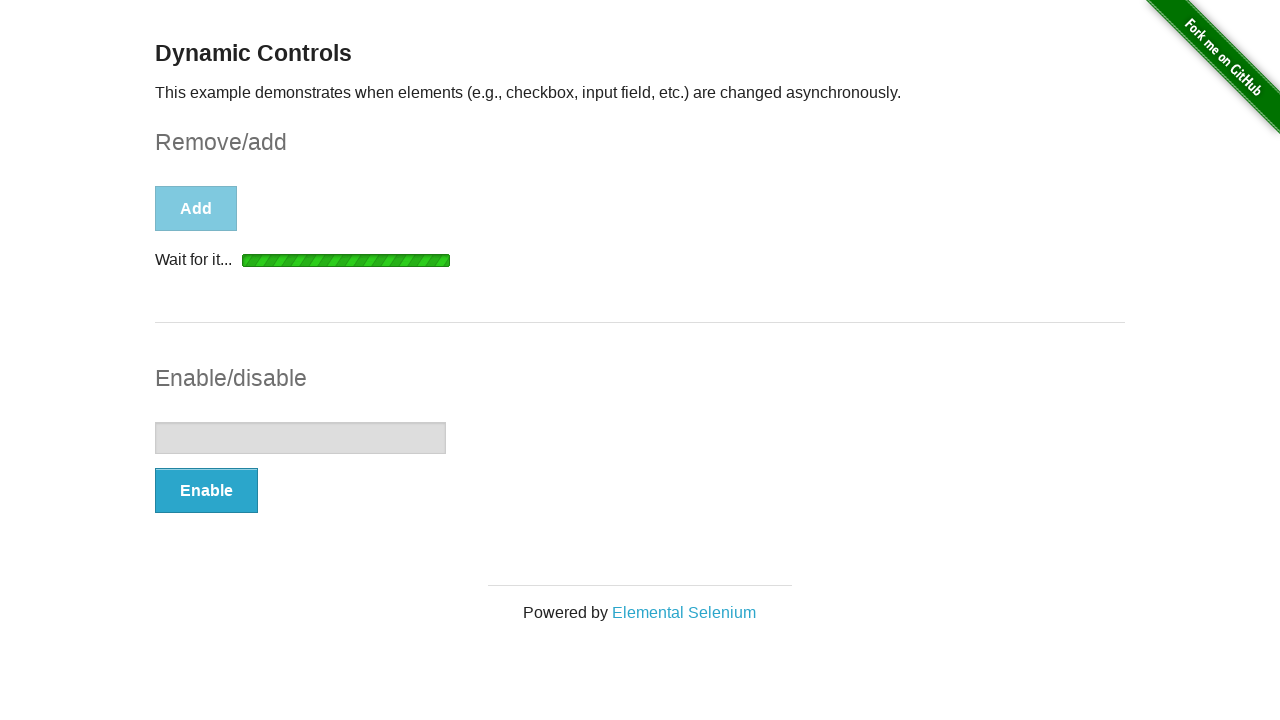

Checkbox added back and appeared on page
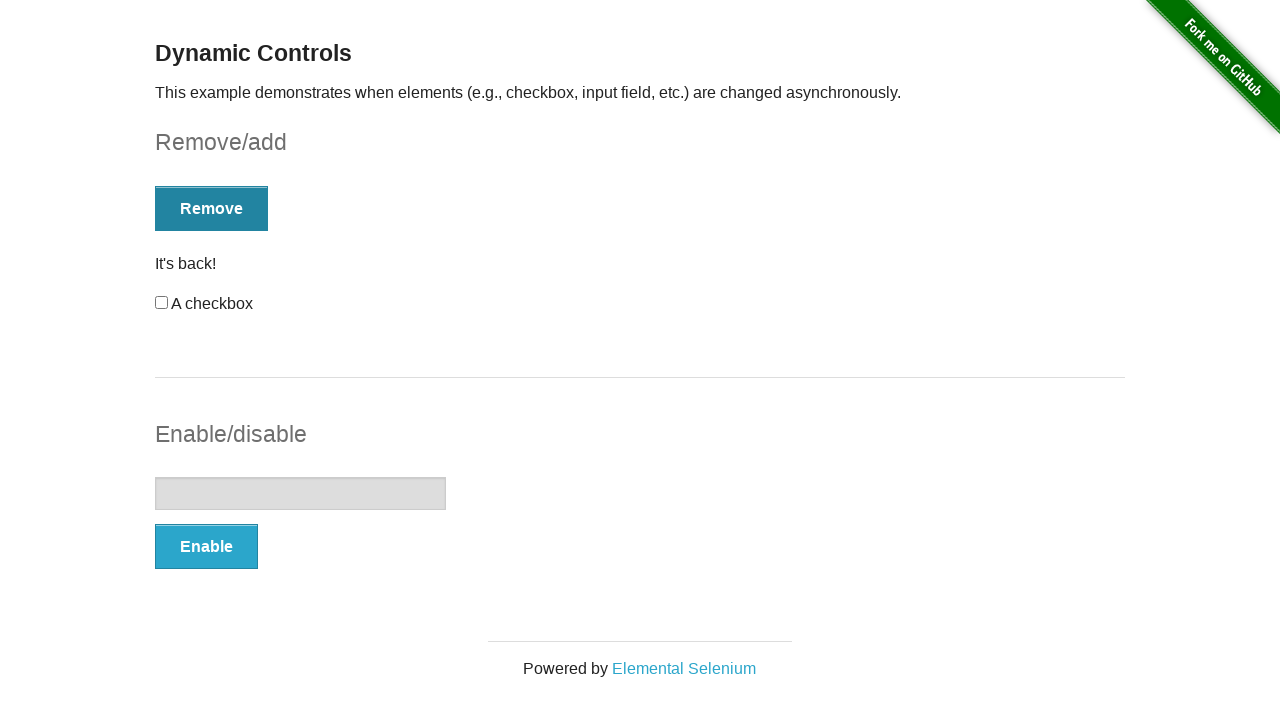

Clicked checkbox to toggle its state at (162, 303) on xpath=//*[@id='checkbox']
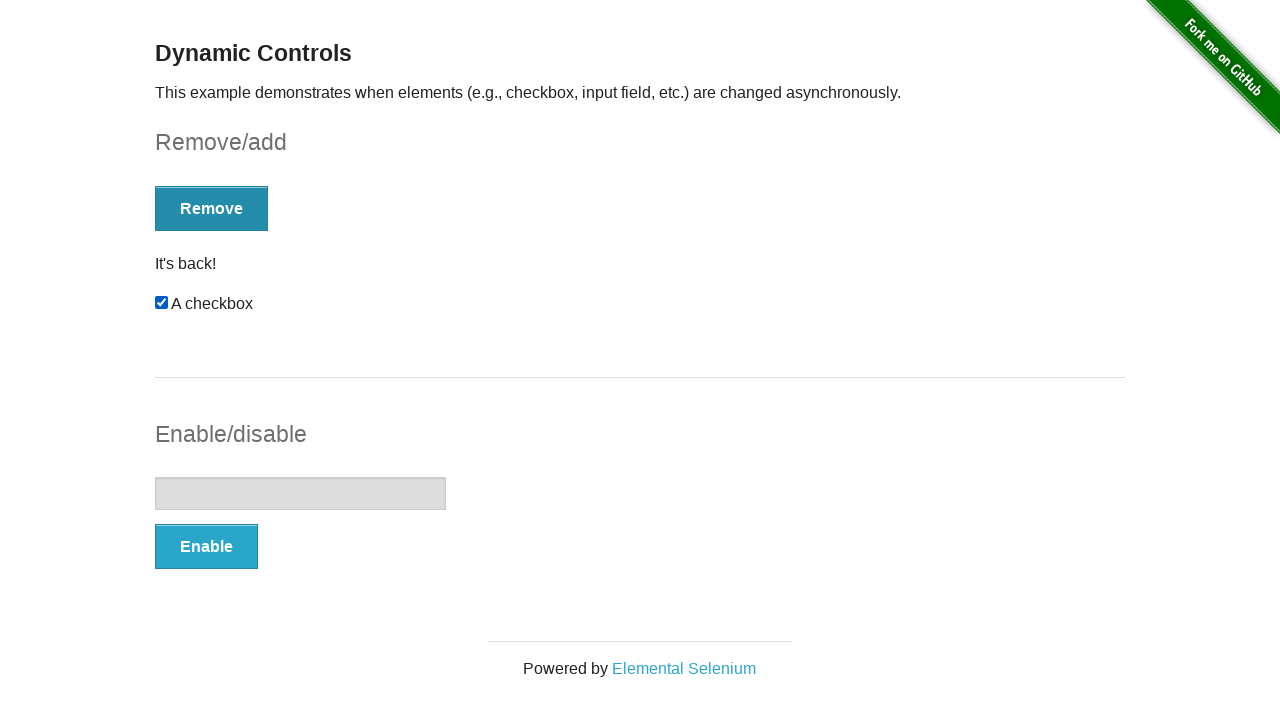

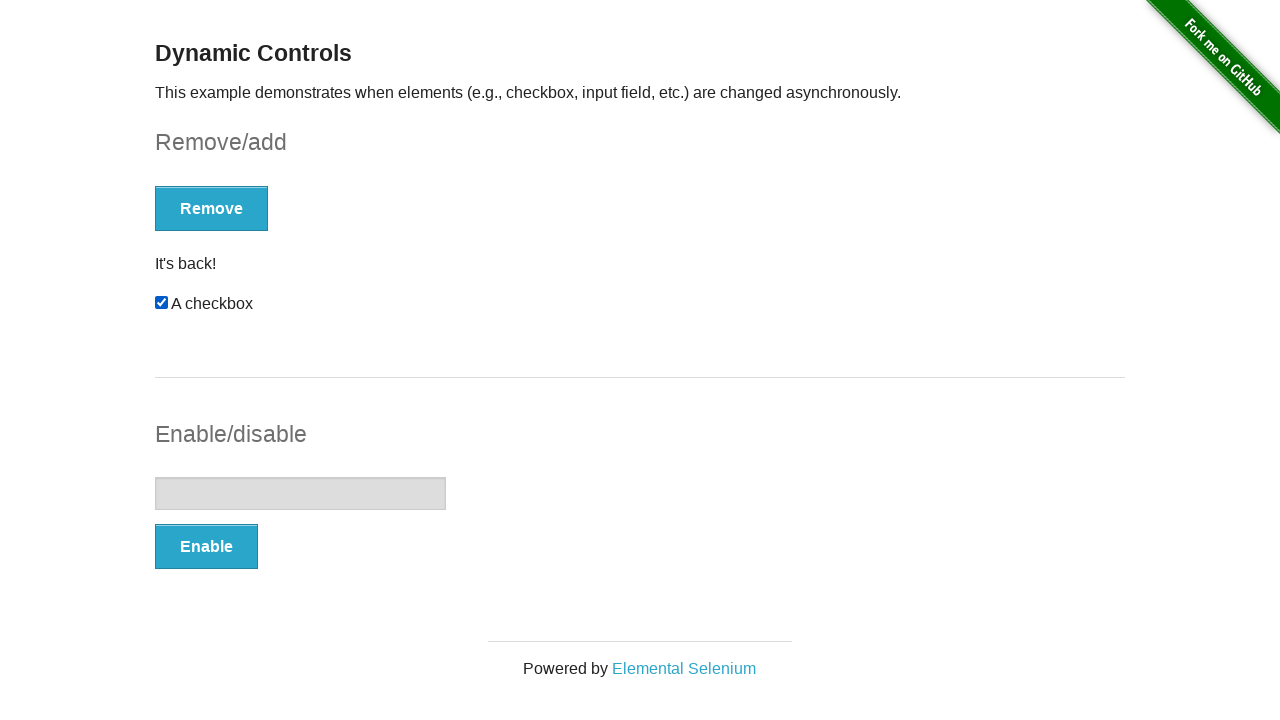